Tests that the username field accepts input and verifies the entered value

Starting URL: https://www.saucedemo.com/

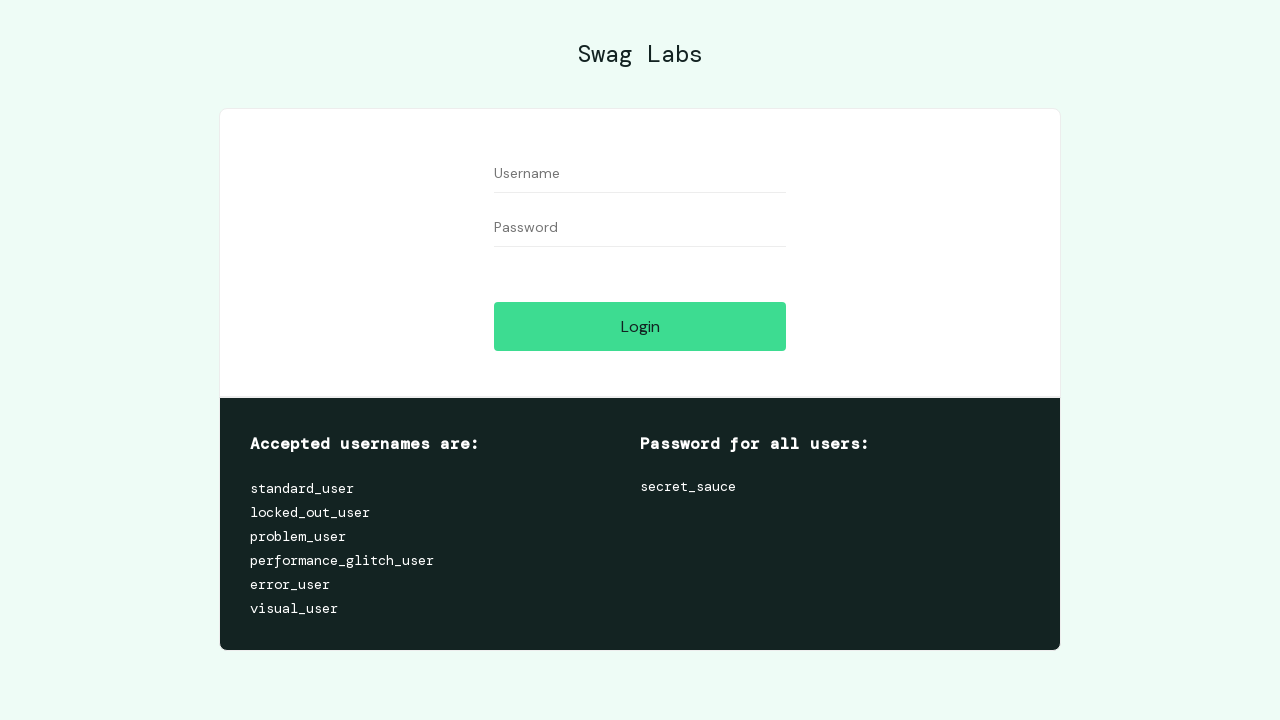

Navigated to Sauce Demo login page
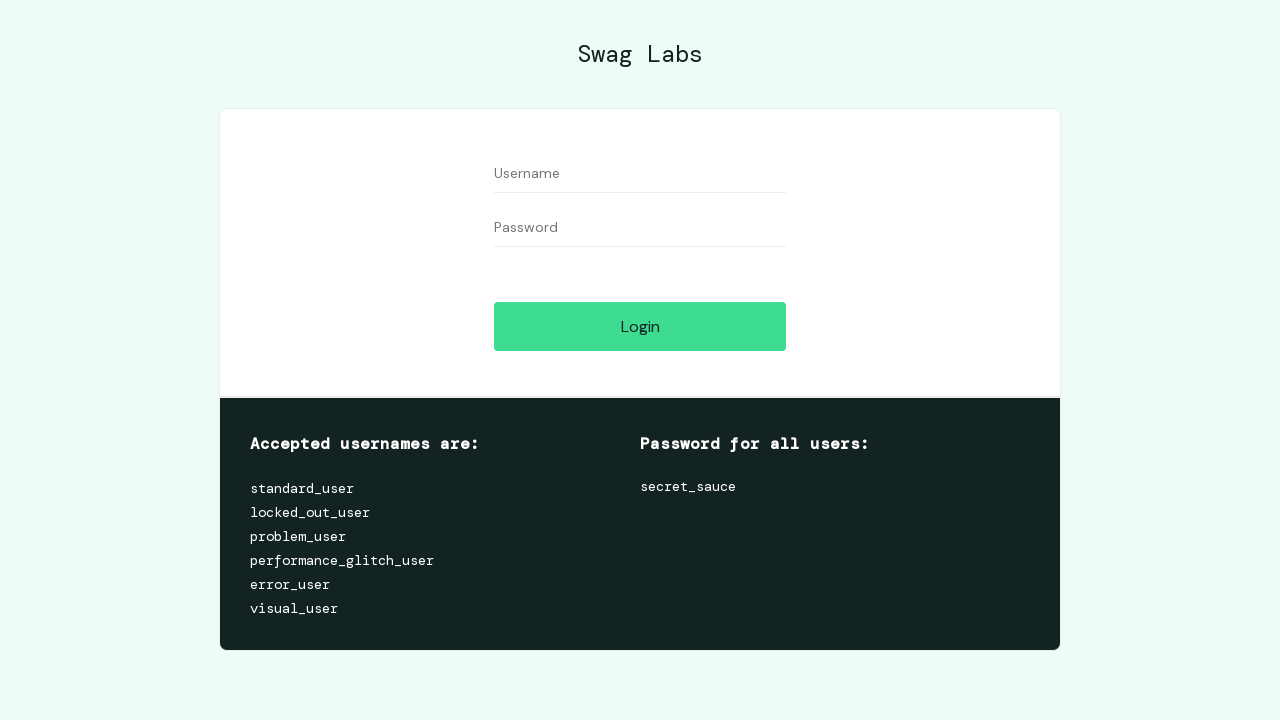

Located username input field
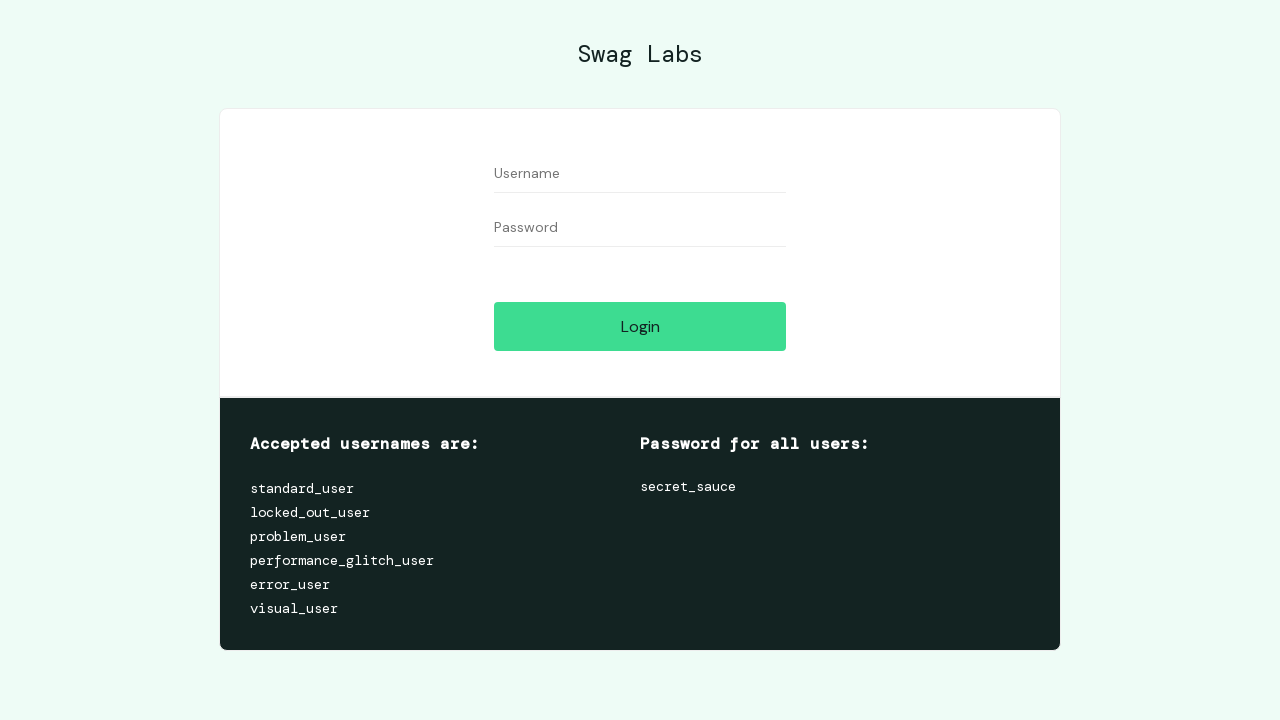

Filled username field with 'standard_user' on input[name='user-name']
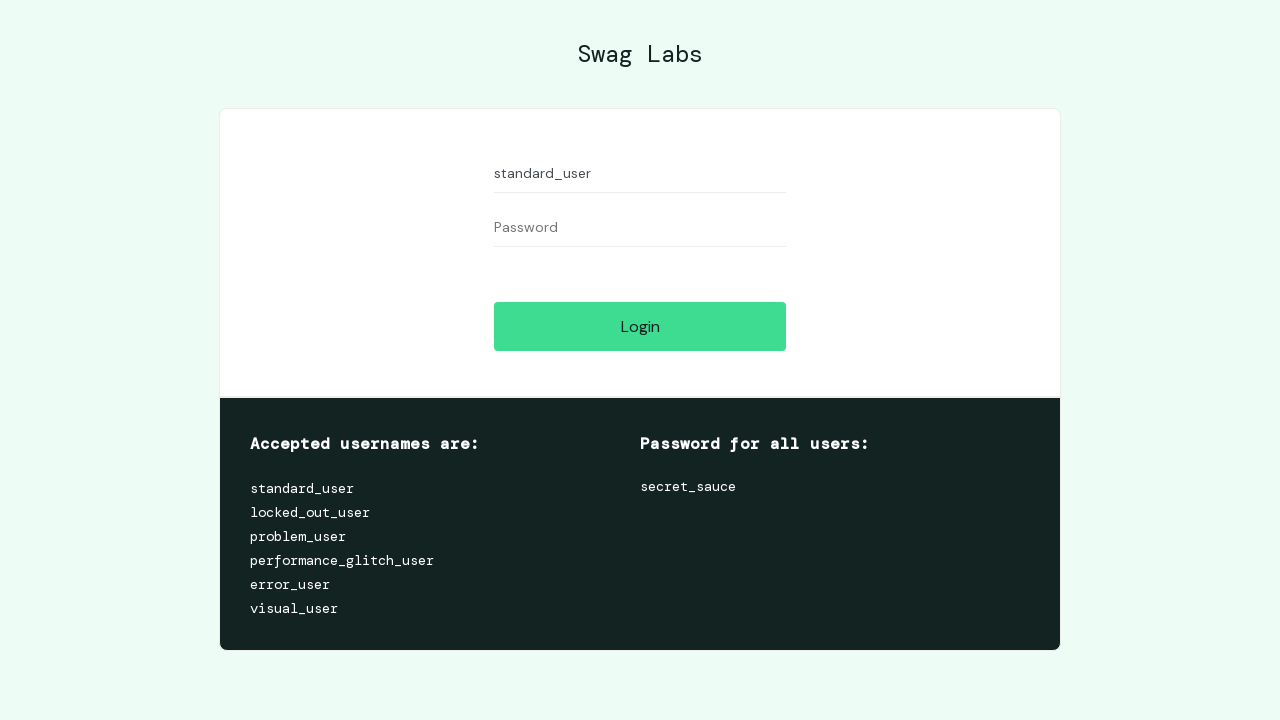

Verified that username field contains 'standard_user'
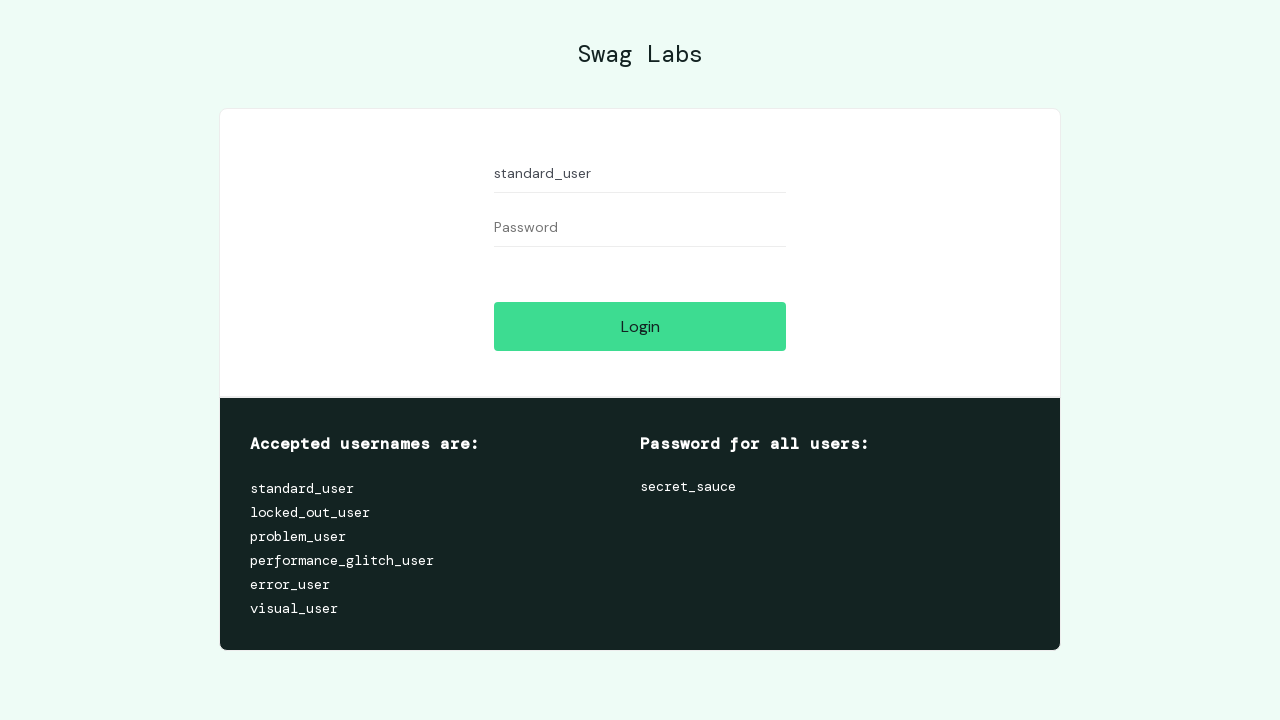

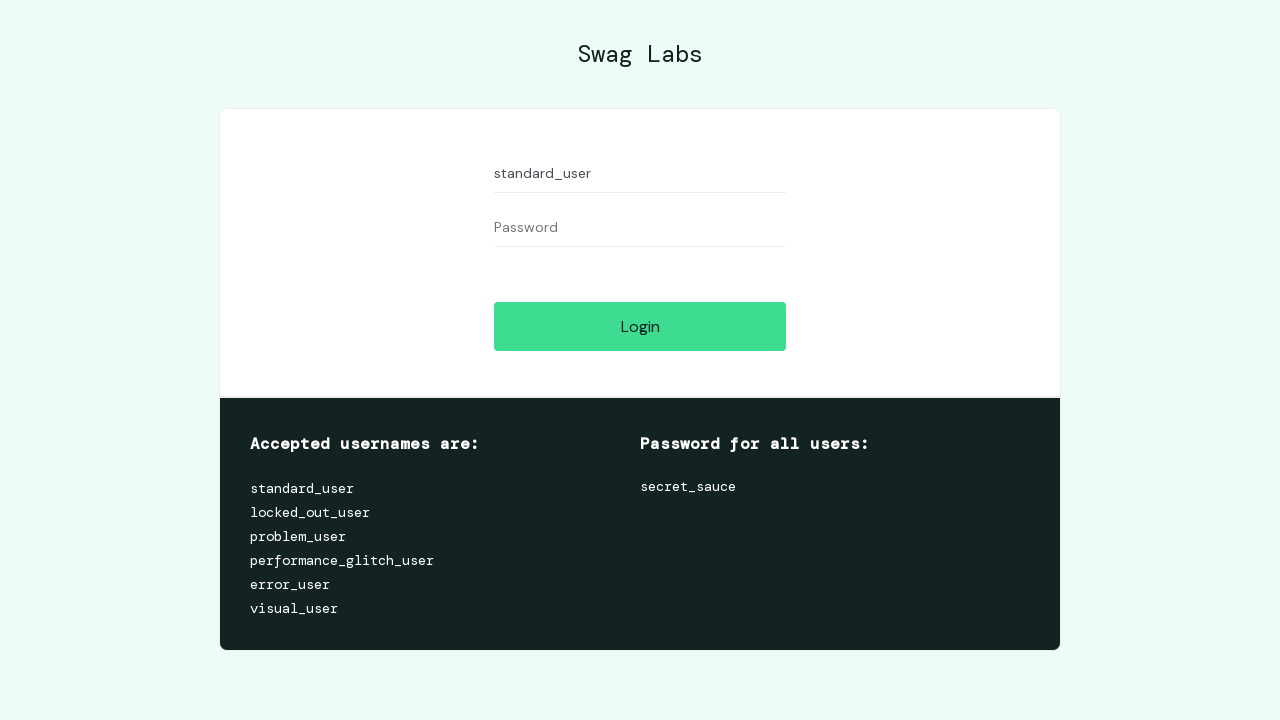